Tests form validation by filling only the last name field and checking that the first name field shows a validation message

Starting URL: https://suninjuly.github.io/registration1.html

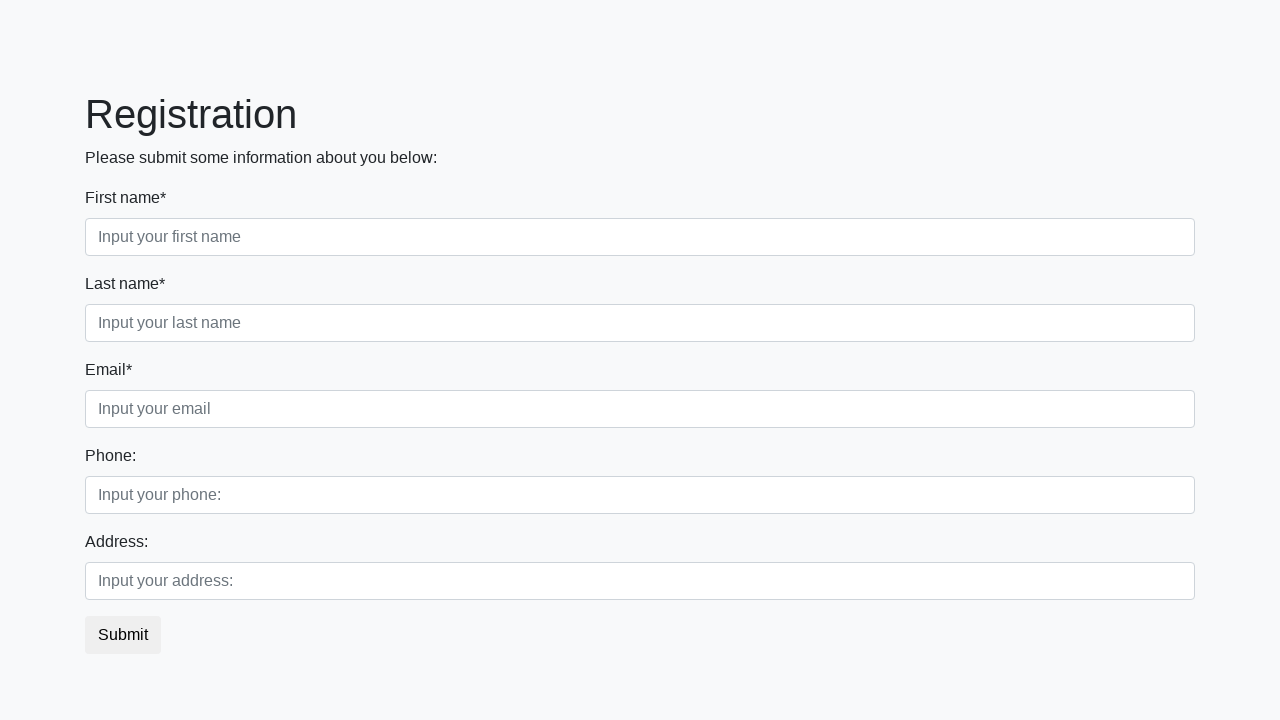

Navigated to registration form at https://suninjuly.github.io/registration1.html
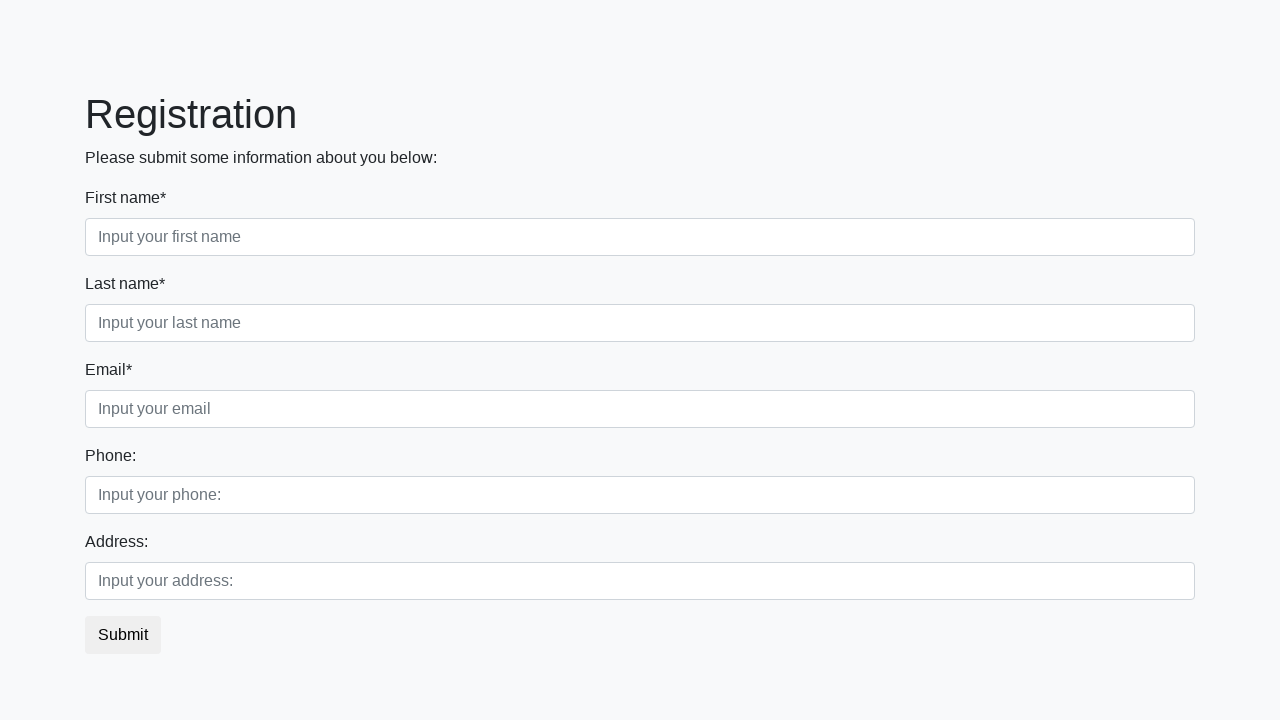

Filled last name field with 'Maverick' on div.first_block input.form-control.second
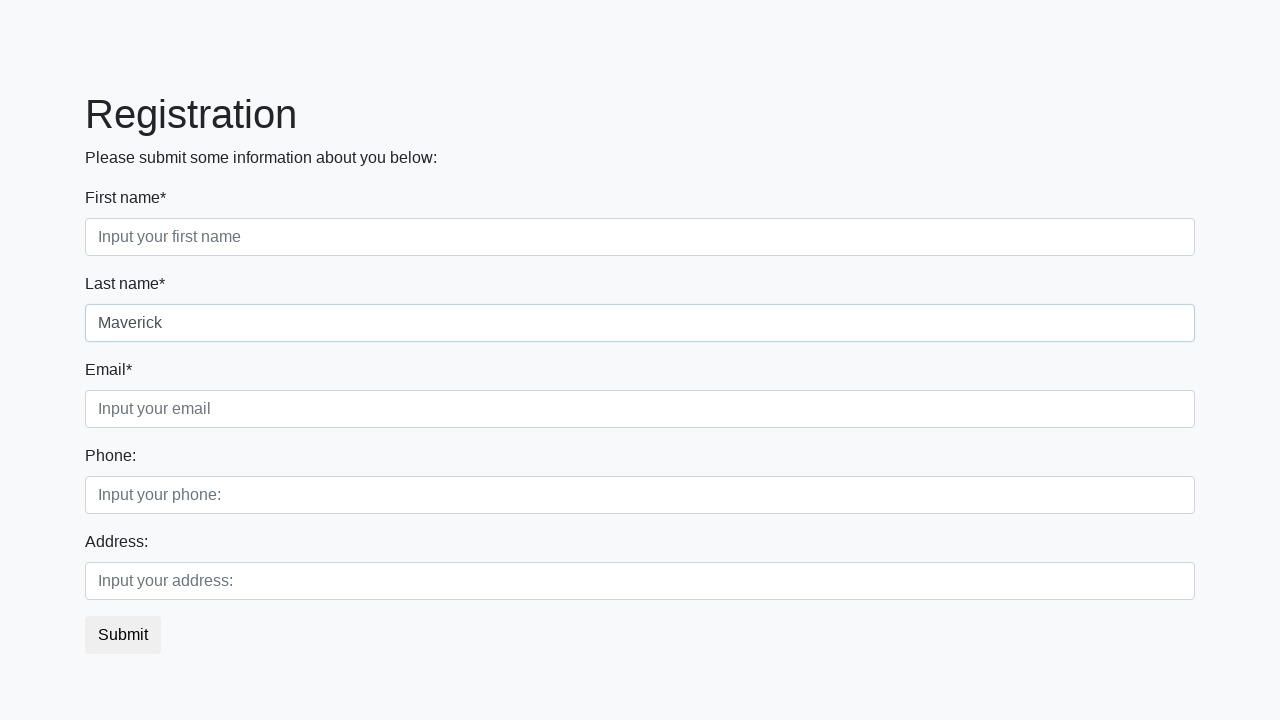

Clicked submit button to trigger form validation at (123, 635) on button.btn.btn-default
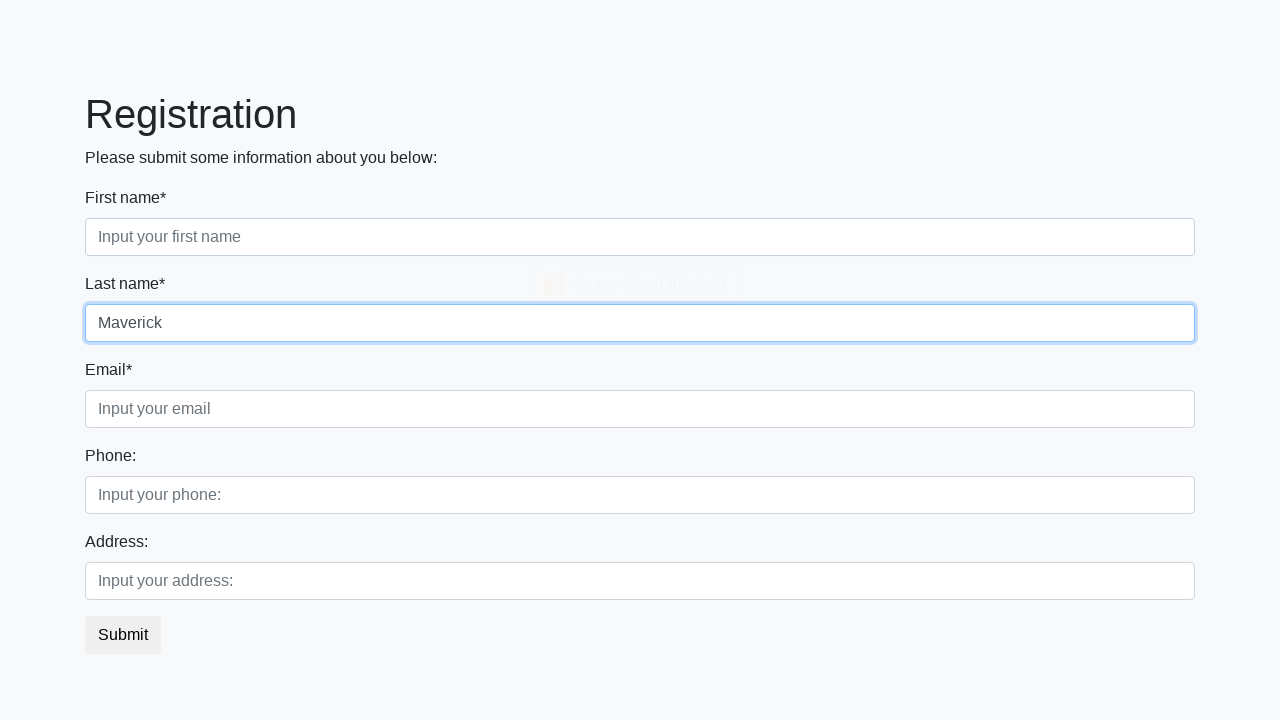

Located first name input field
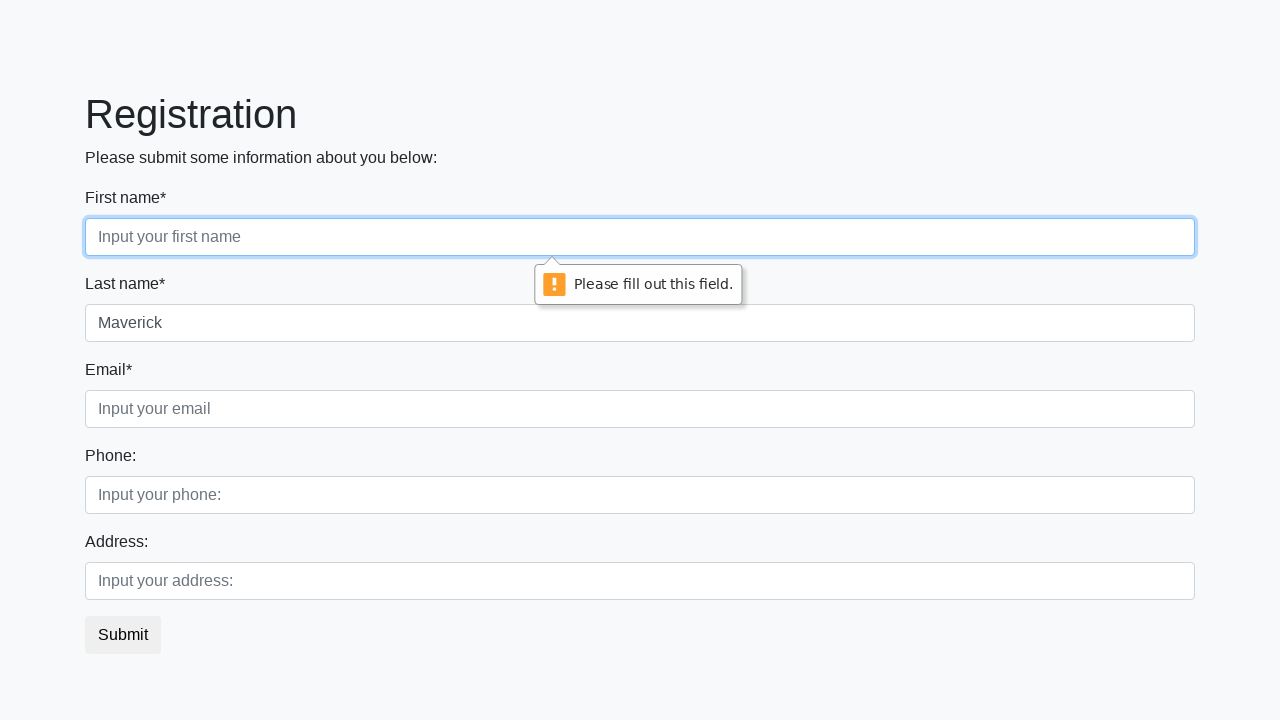

Validation message appeared on first name field
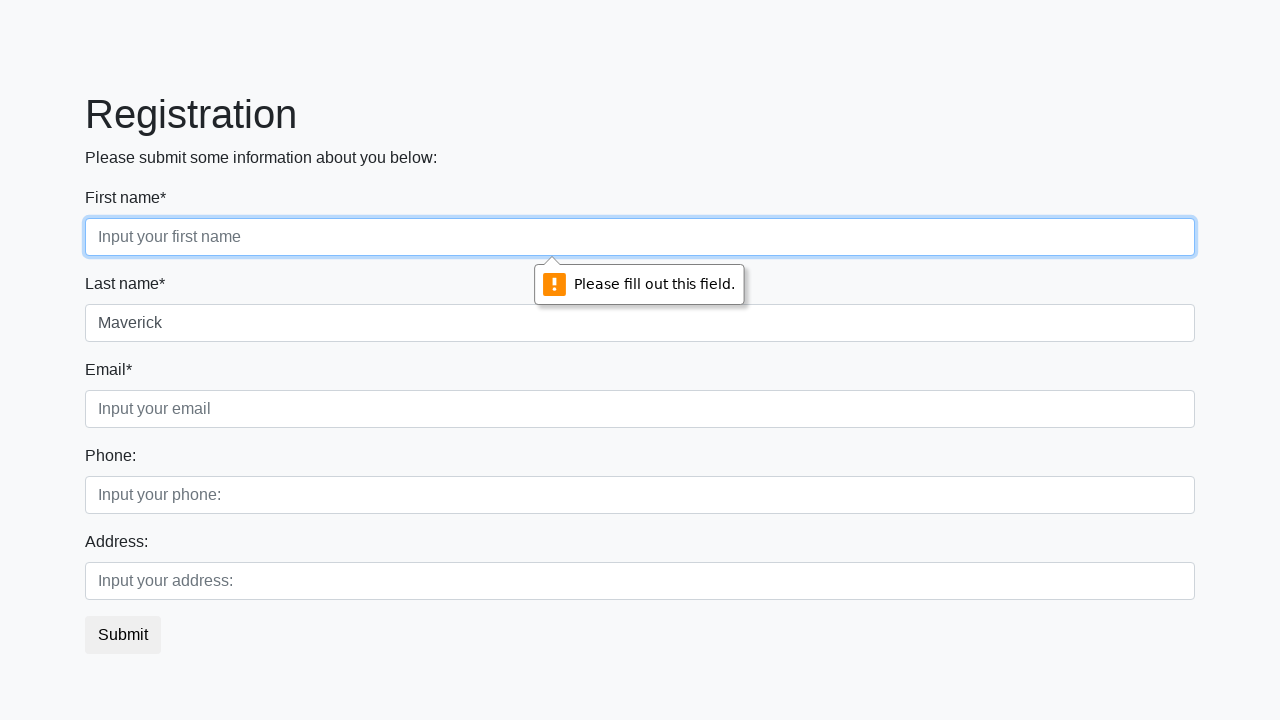

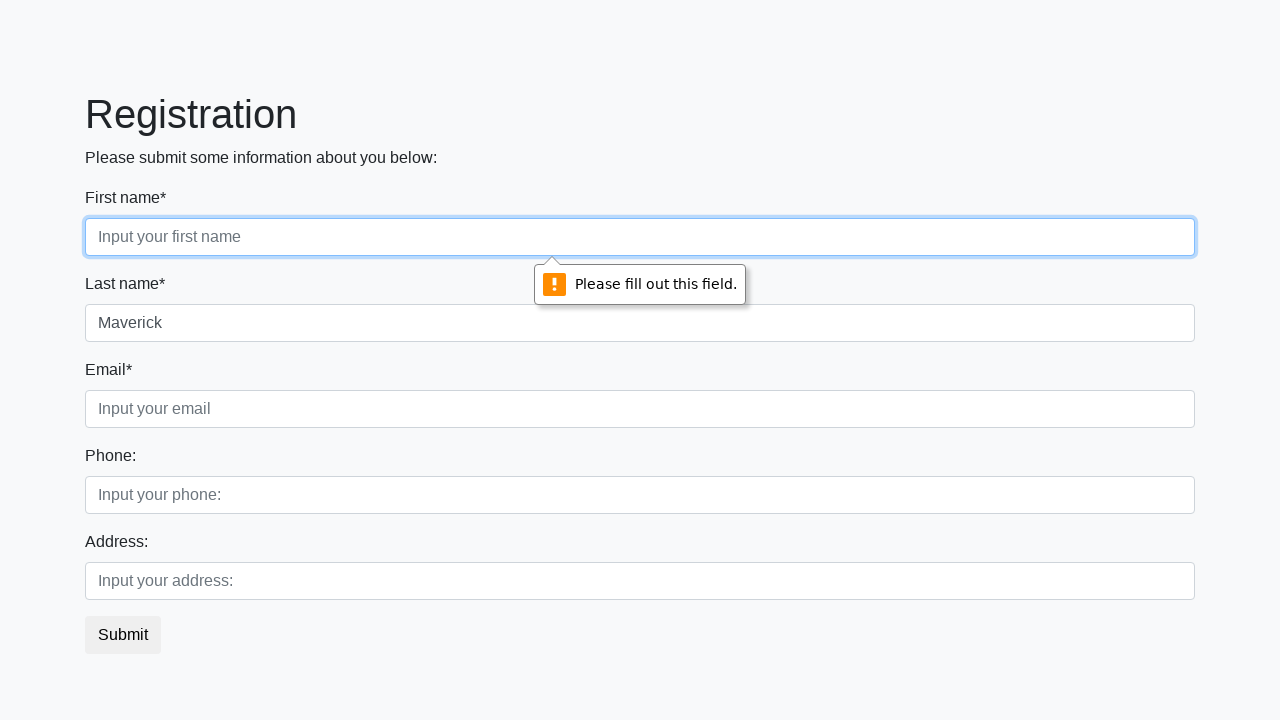